Tests jQuery UI drag and drop functionality by navigating to the droppable demo page and dragging an element to a drop target

Starting URL: https://jqueryui.com/

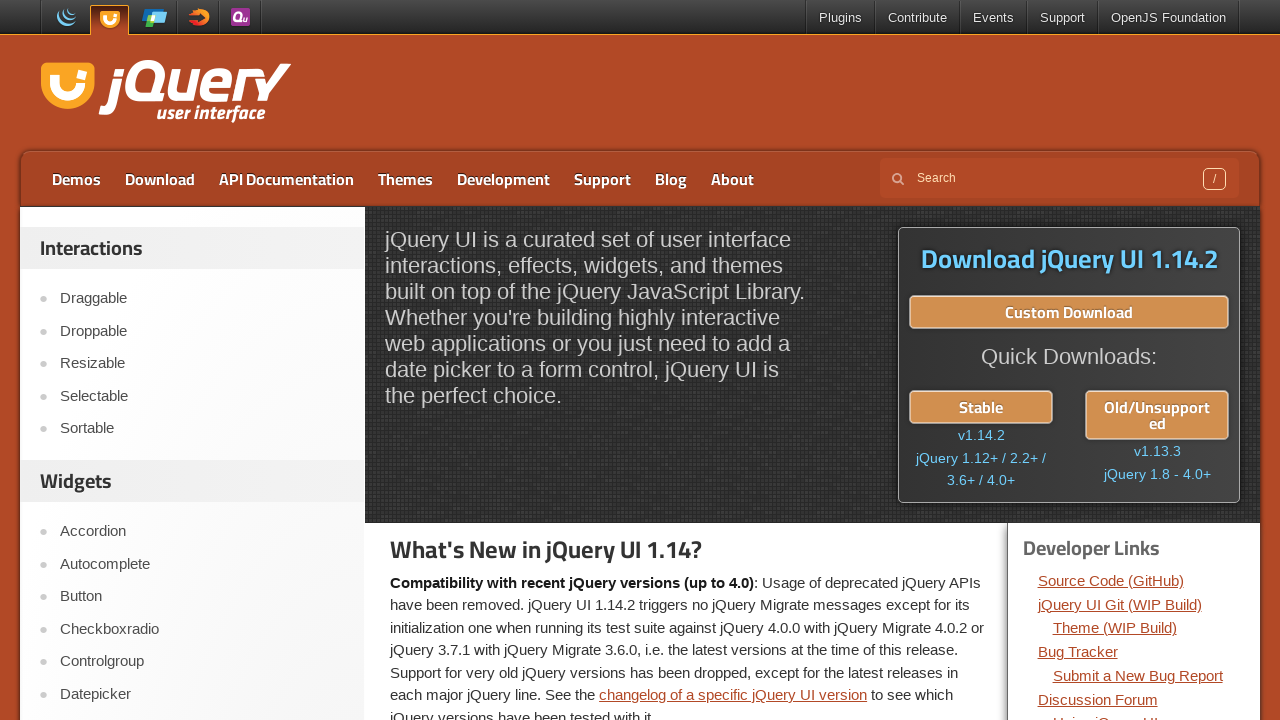

Clicked on the Droppable link at (202, 331) on a:has-text('Drop')
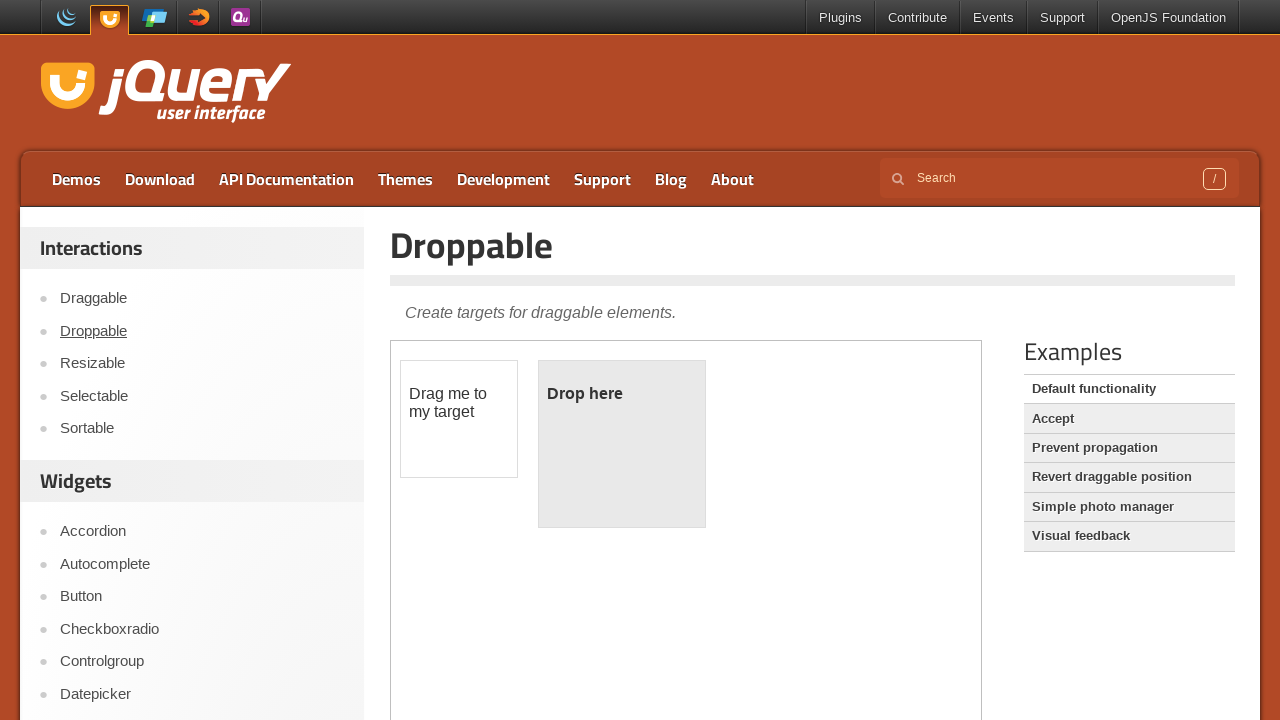

Located the demo iframe
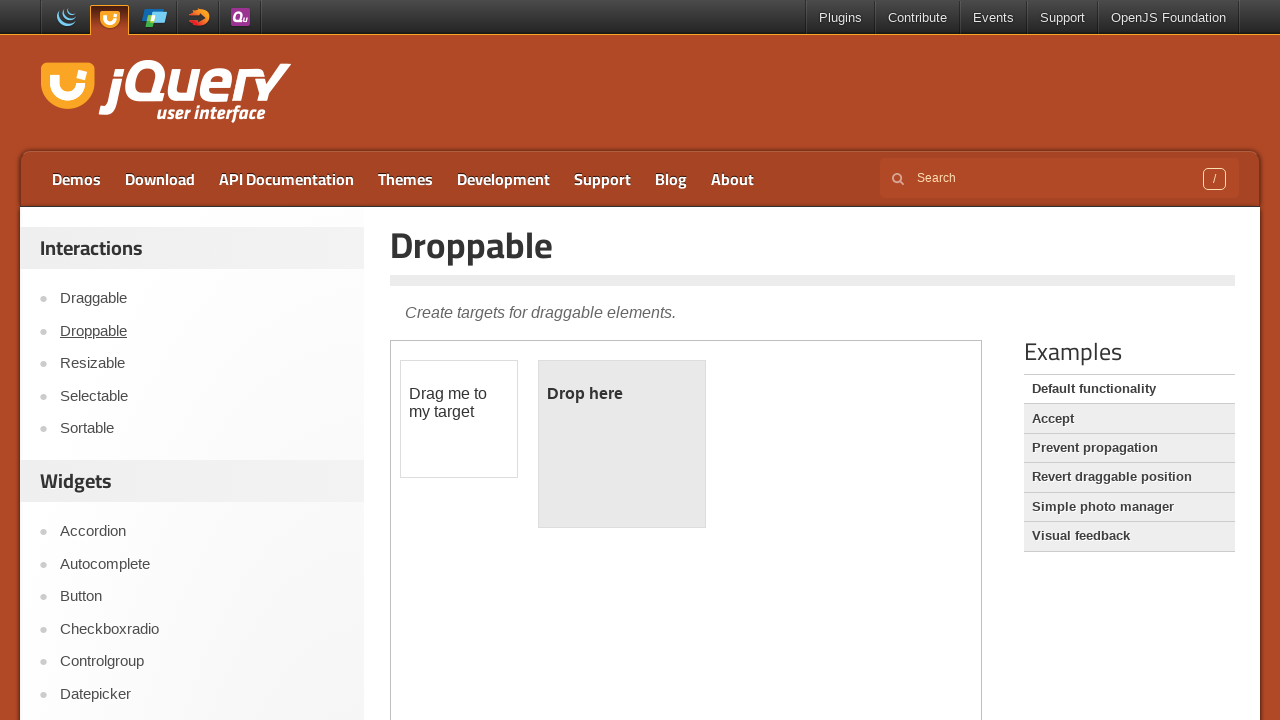

Located the draggable element
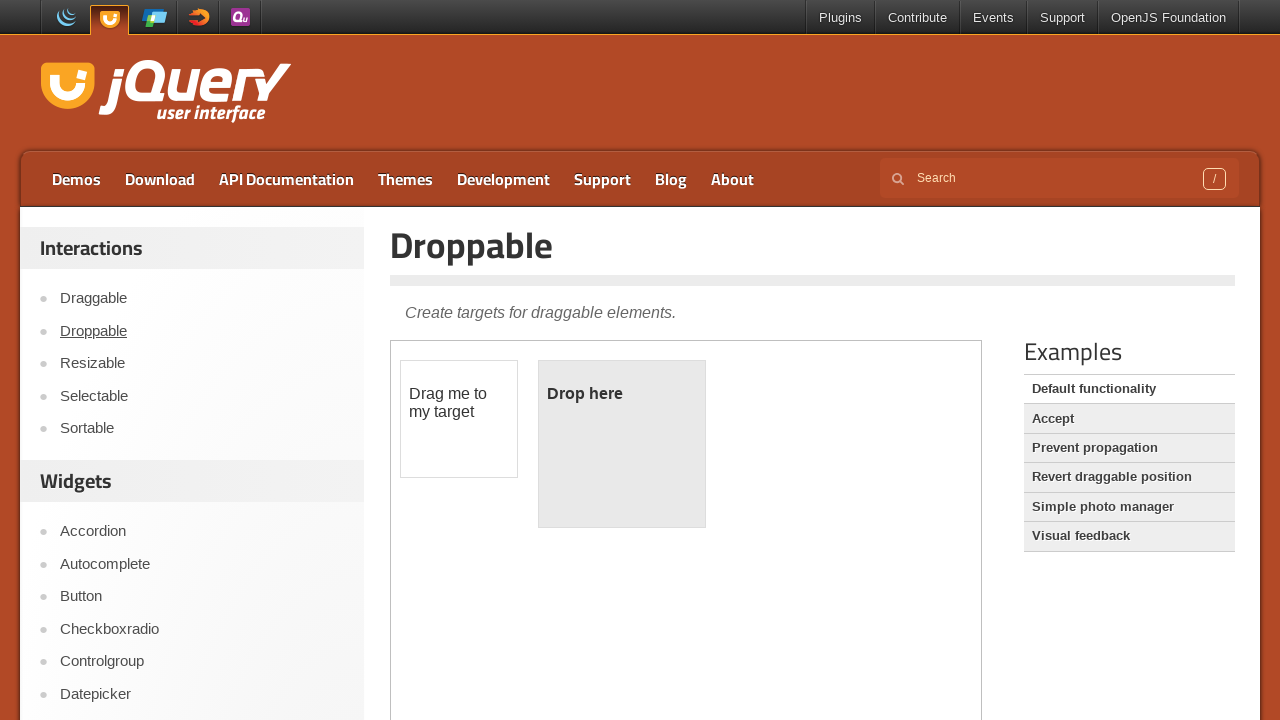

Located the droppable target element
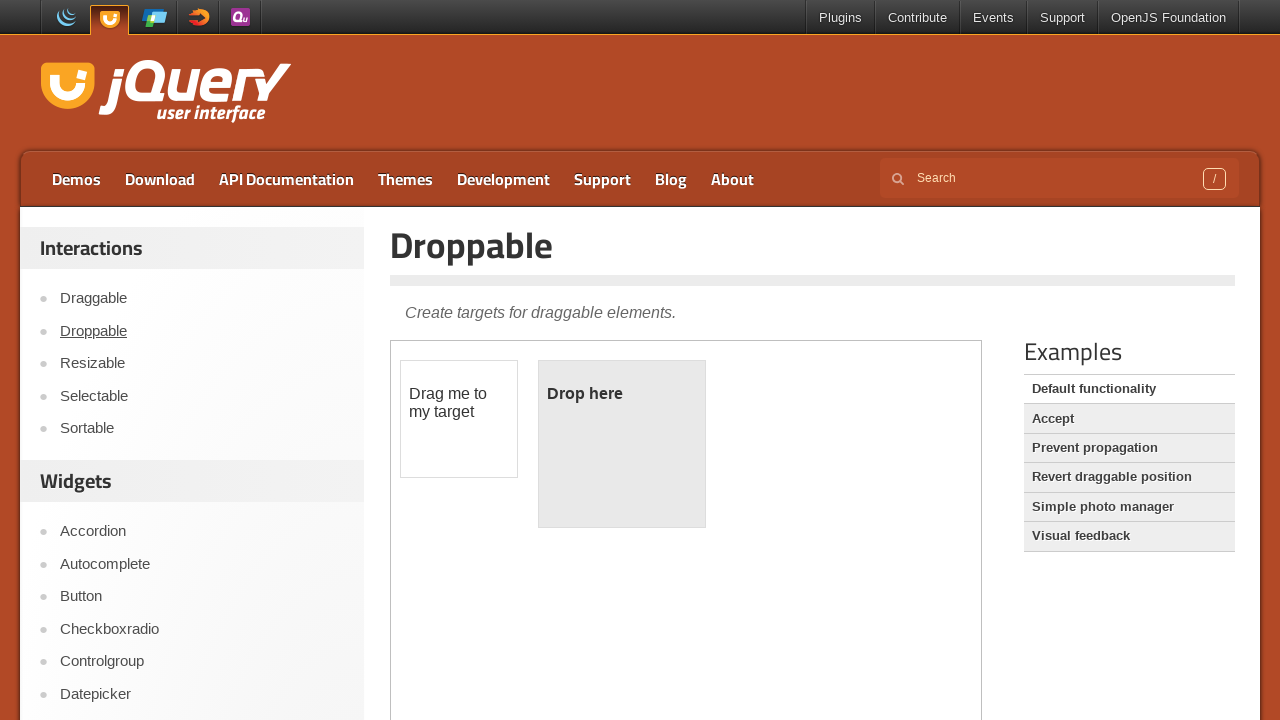

Dragged the element to the drop target at (622, 444)
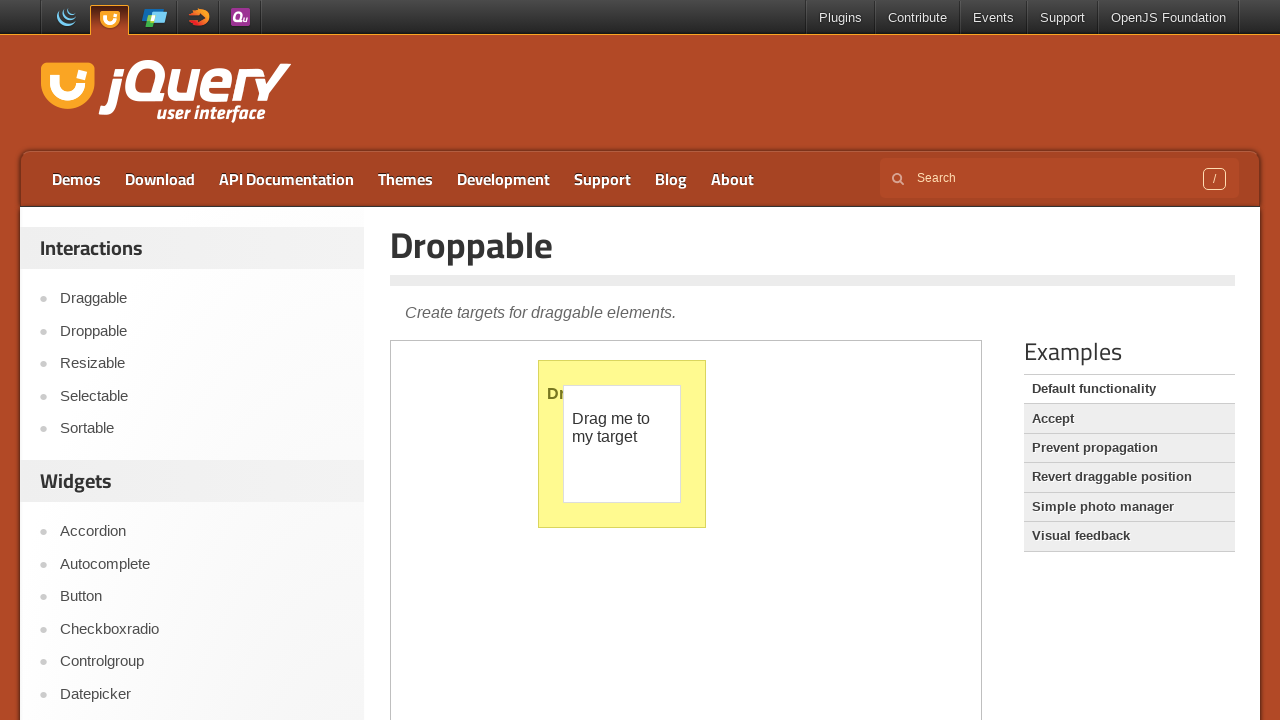

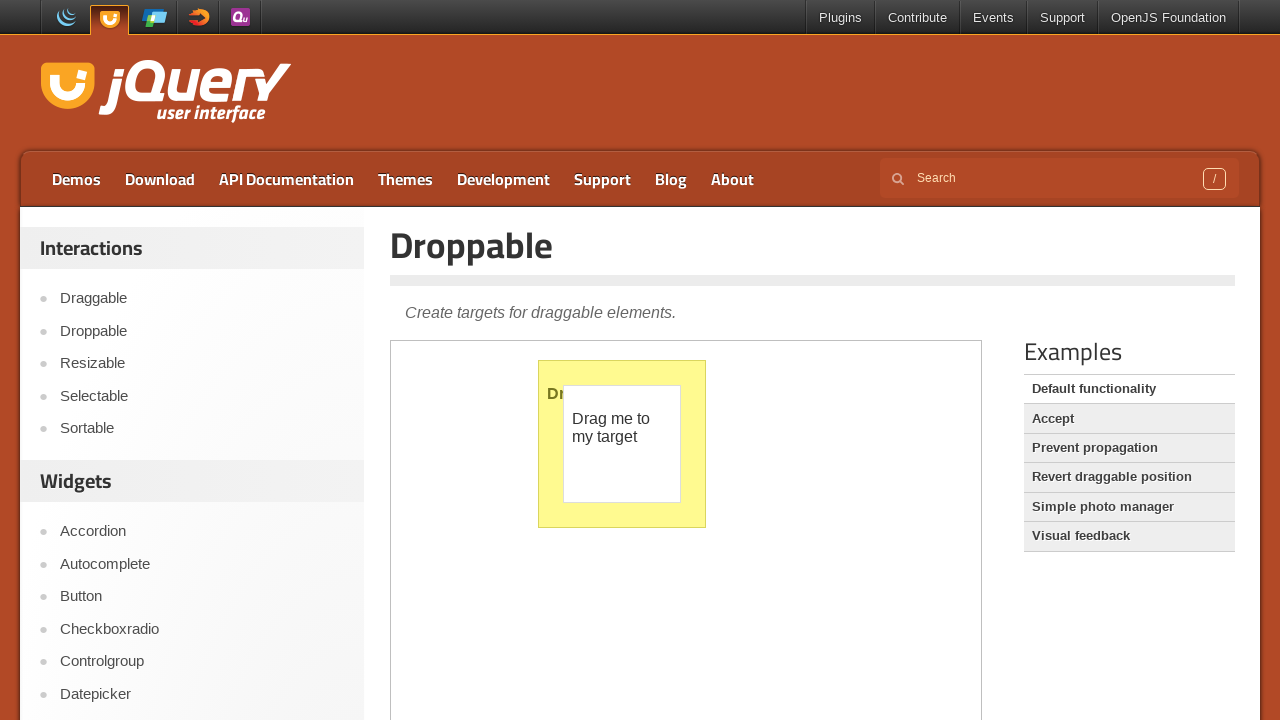